Tests dynamic control functionality by toggling a text field's enabled state and then entering text into it

Starting URL: https://training-support.net/webelements/dynamic-controls

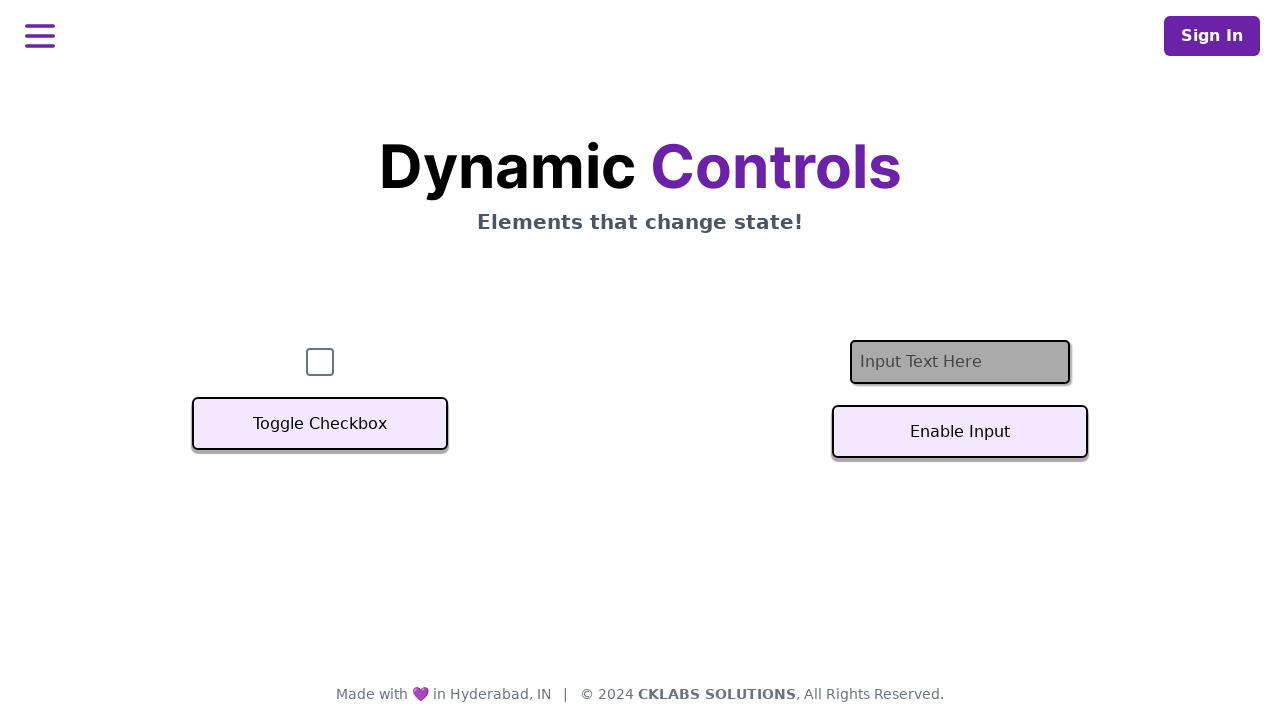

Located the text input field
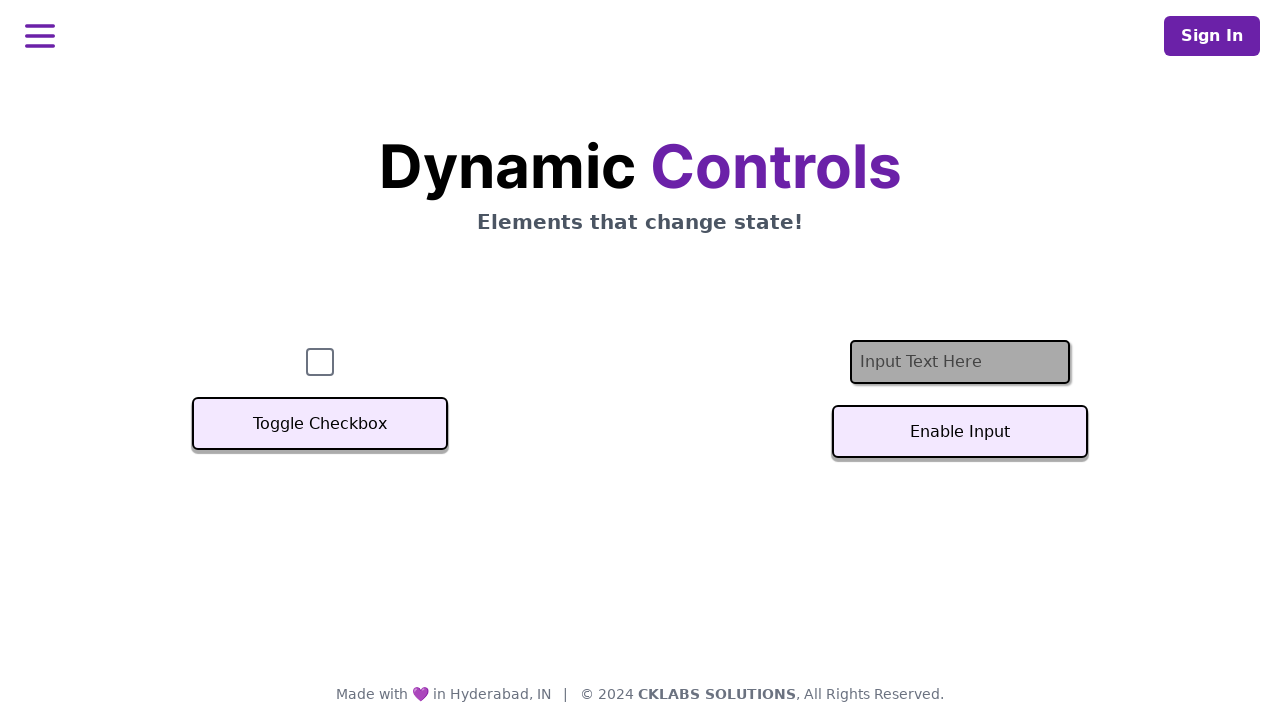

Clicked button to toggle text field enabled state at (960, 432) on #textInputButton
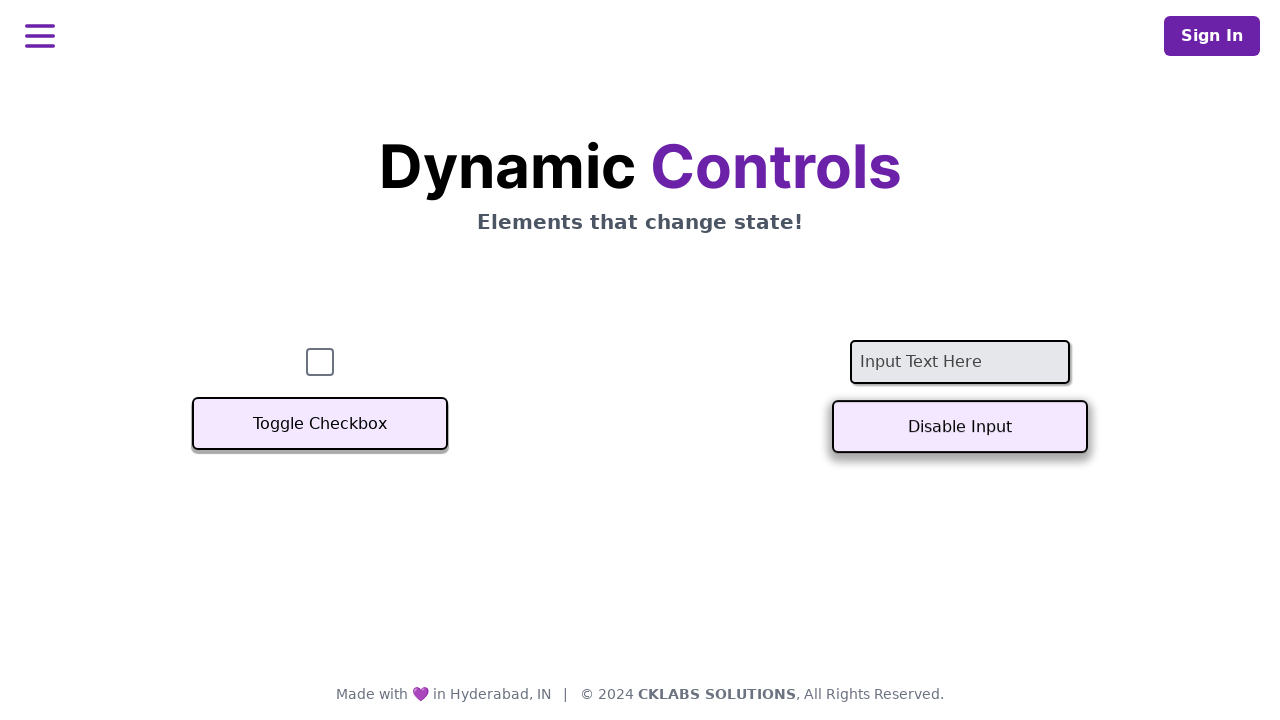

Filled text field with 'Example text' on #textInput
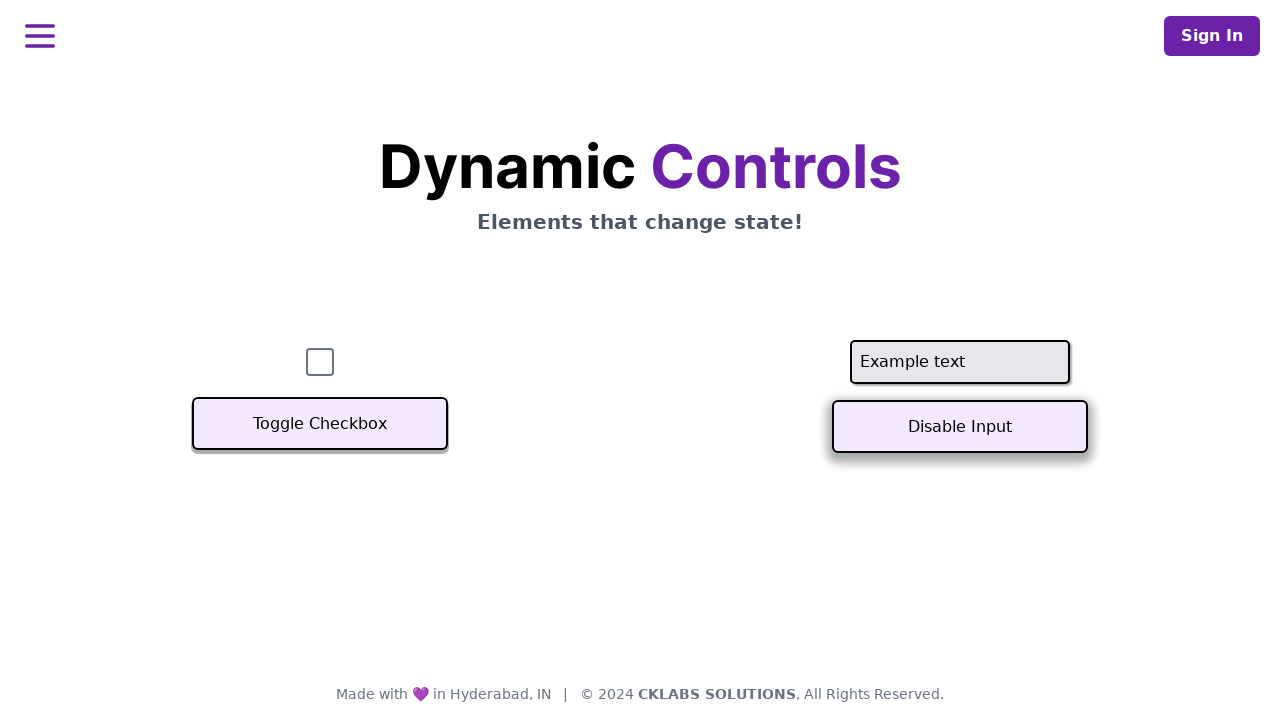

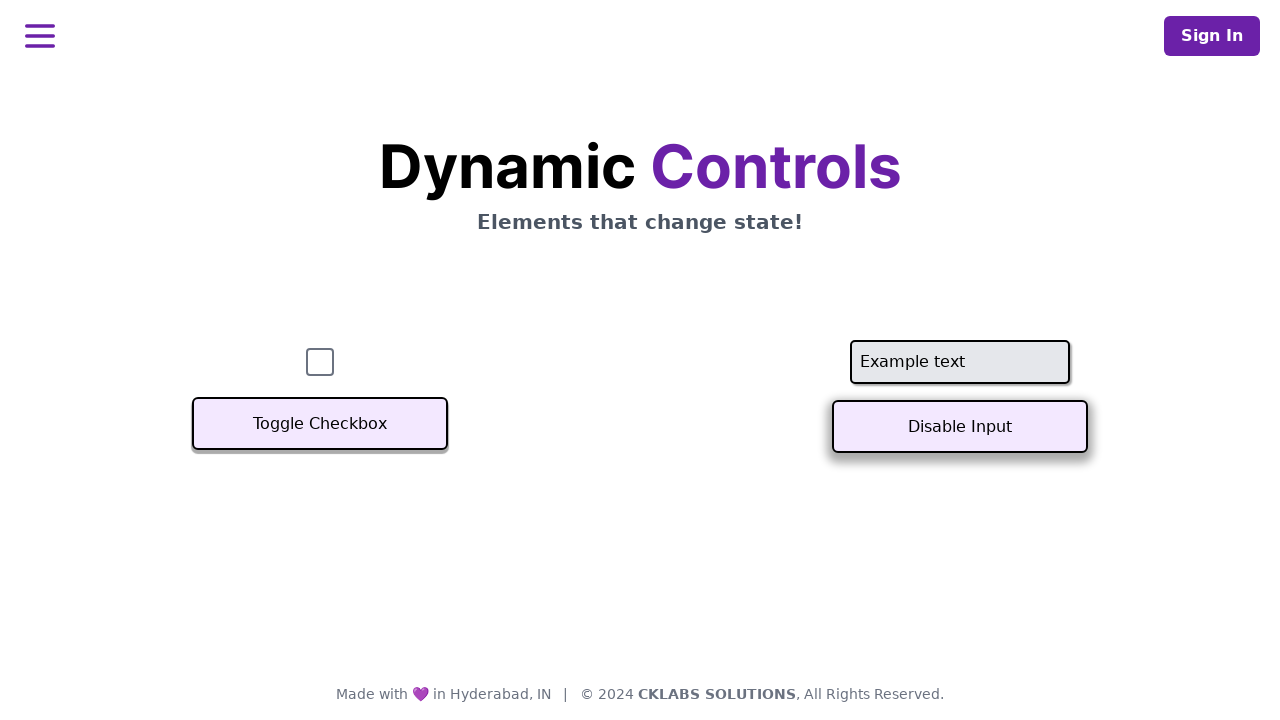